Tests that a page with dynamically loading images properly displays the award image element by waiting for it to appear

Starting URL: https://bonigarcia.dev/selenium-webdriver-java/loading-images.html

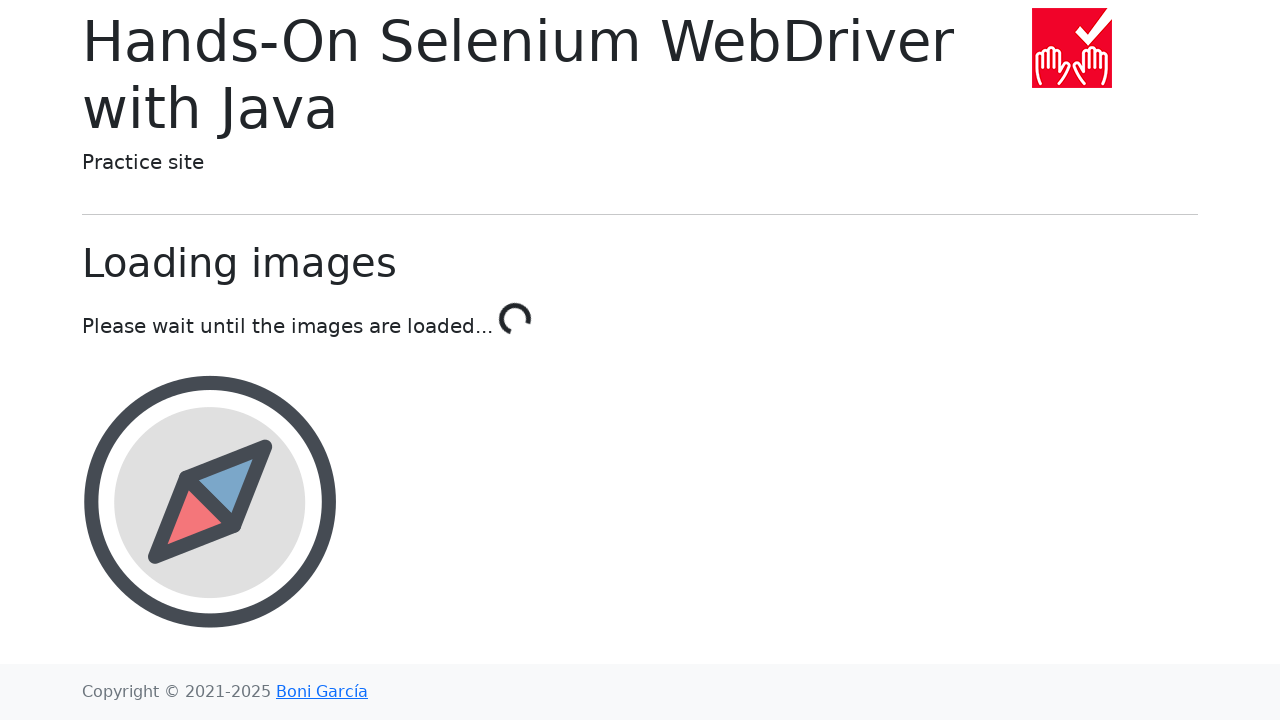

Waited for award image element to be present on the page
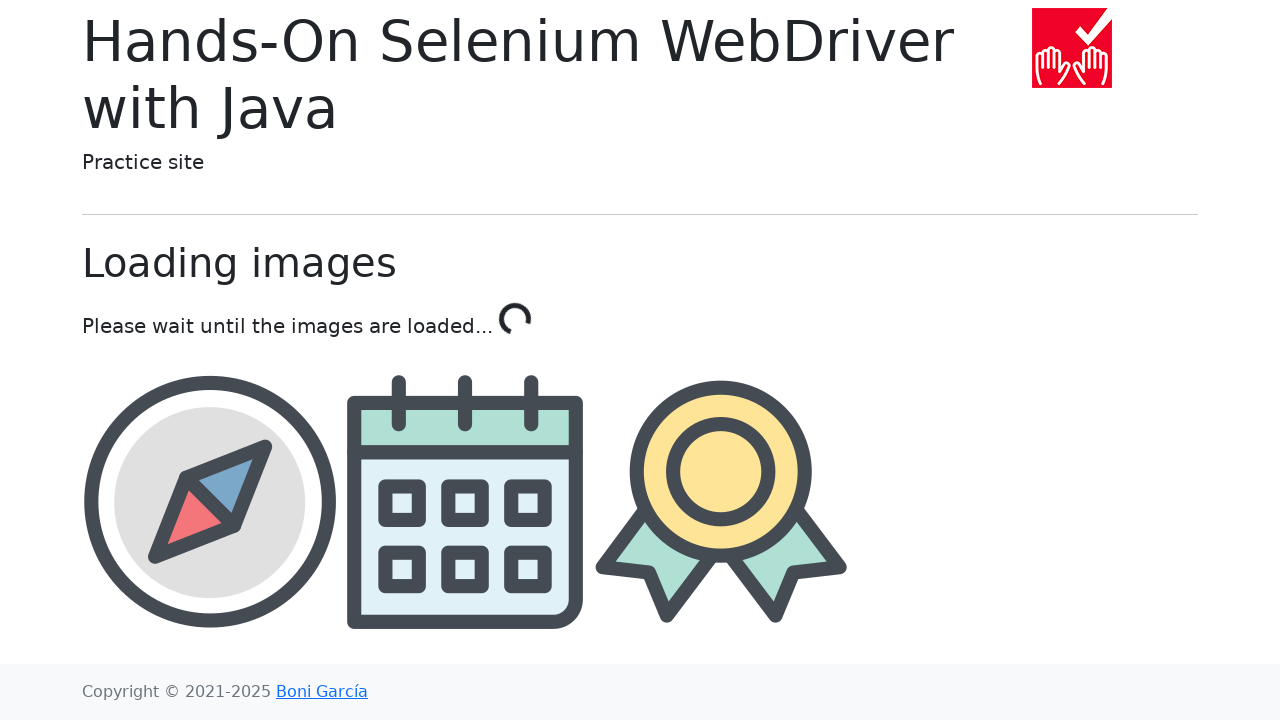

Located the award image element
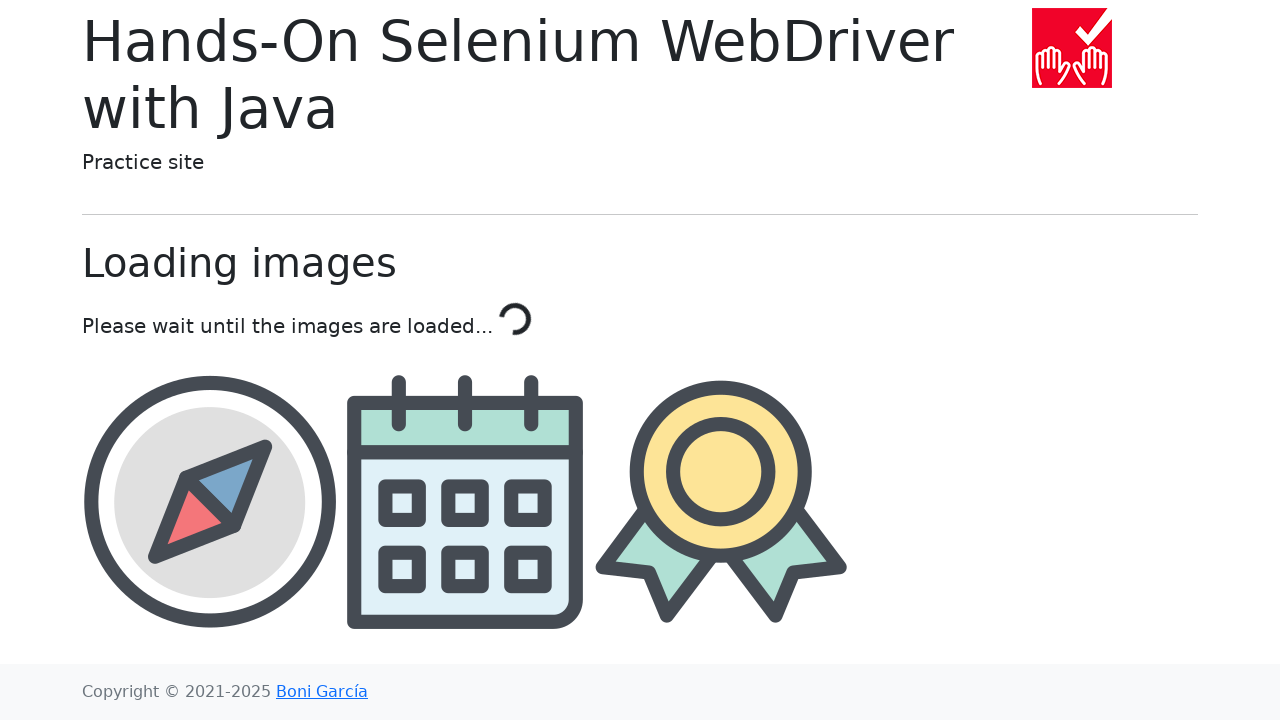

Award image element became visible
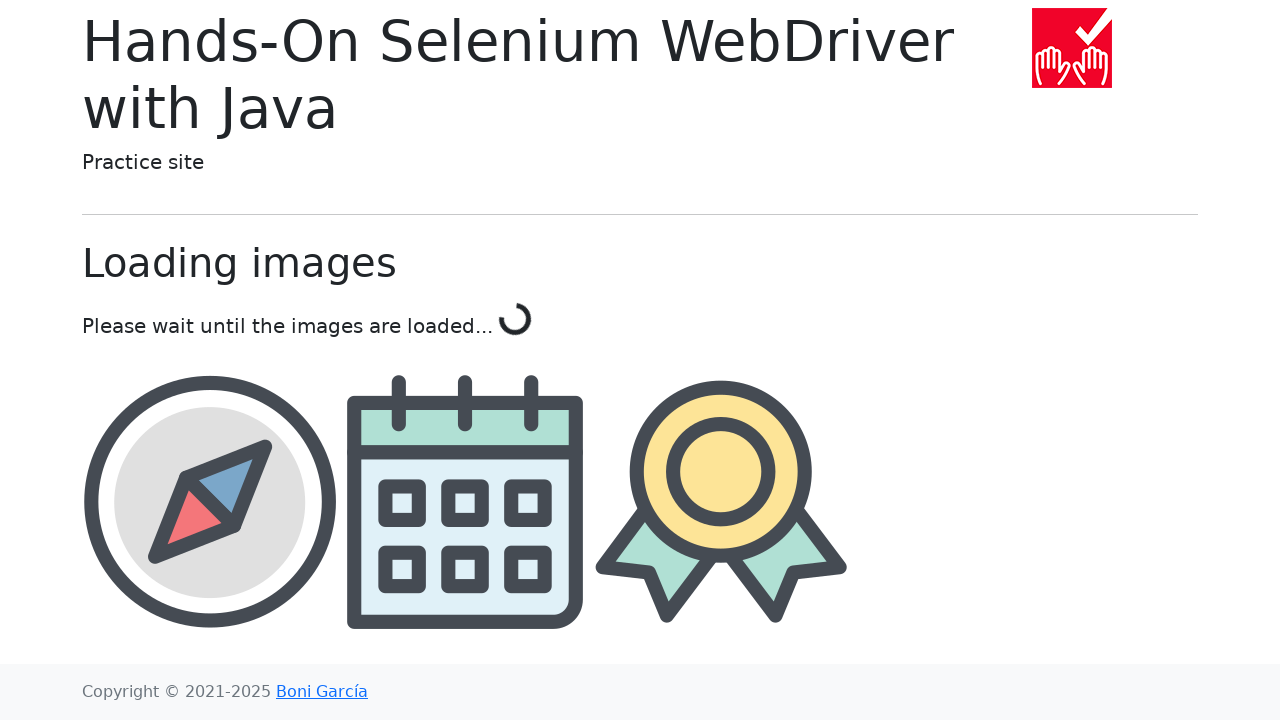

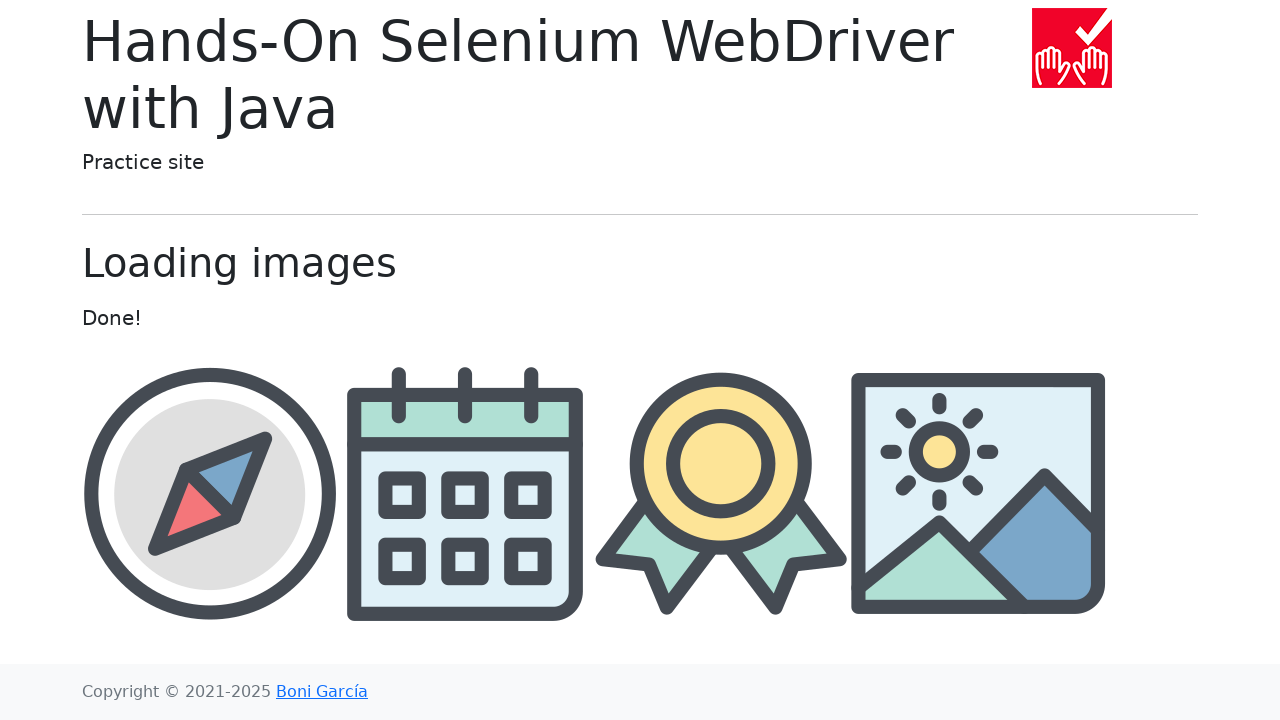